Navigates to Swiggy website using JavaScript executor, retrieves the page title and URL, then refreshes the page

Starting URL: https://www.swiggy.com/

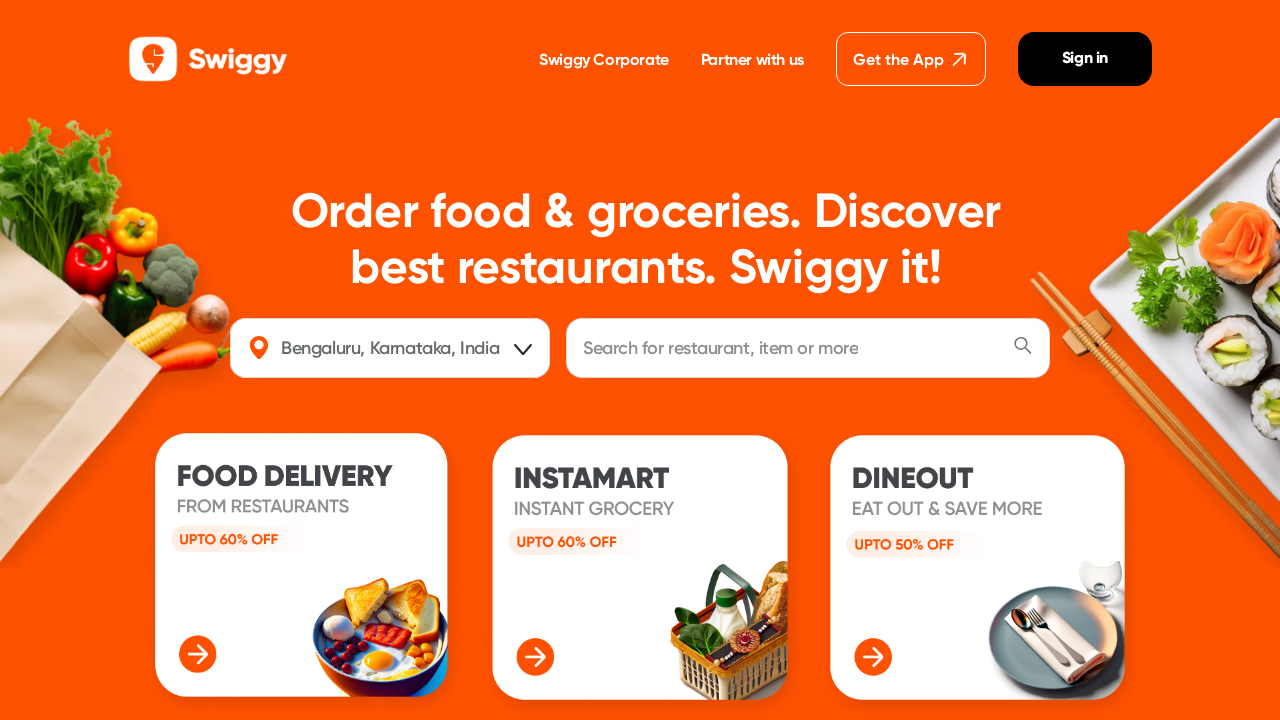

Navigated to Swiggy website
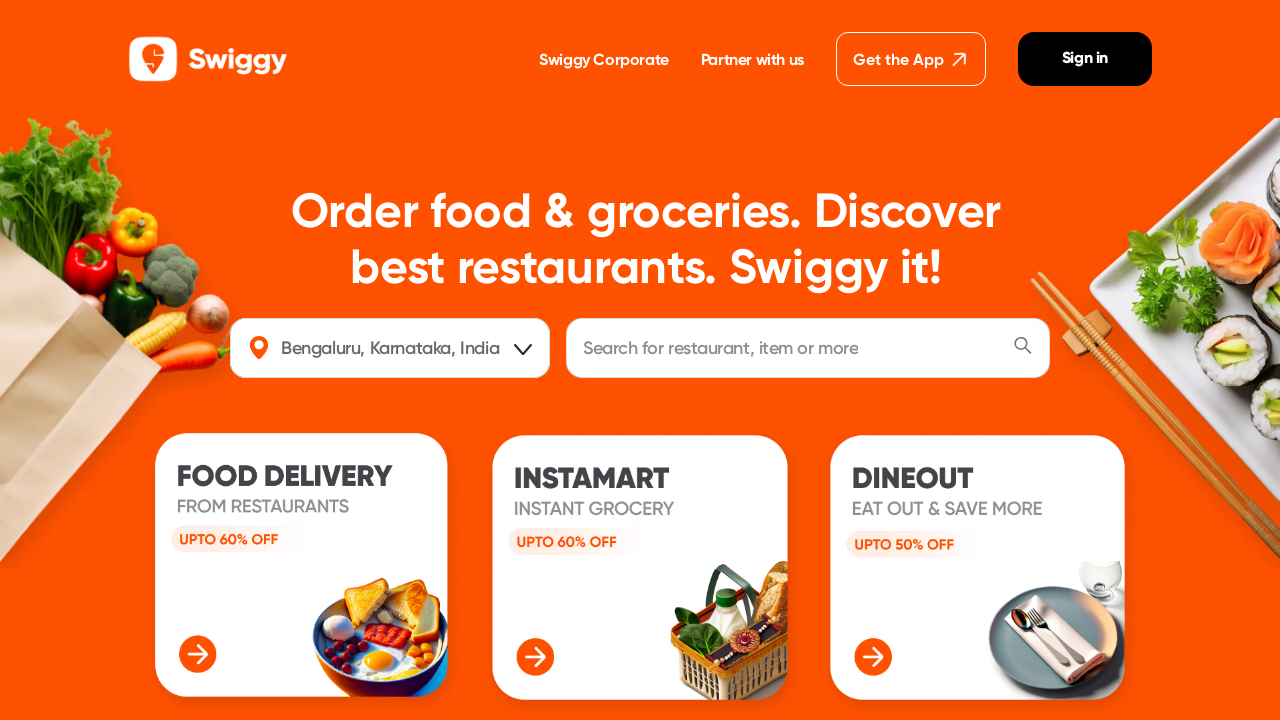

Retrieved page title: Order Food & Groceries. Discover the best restaurants. Swiggy it!
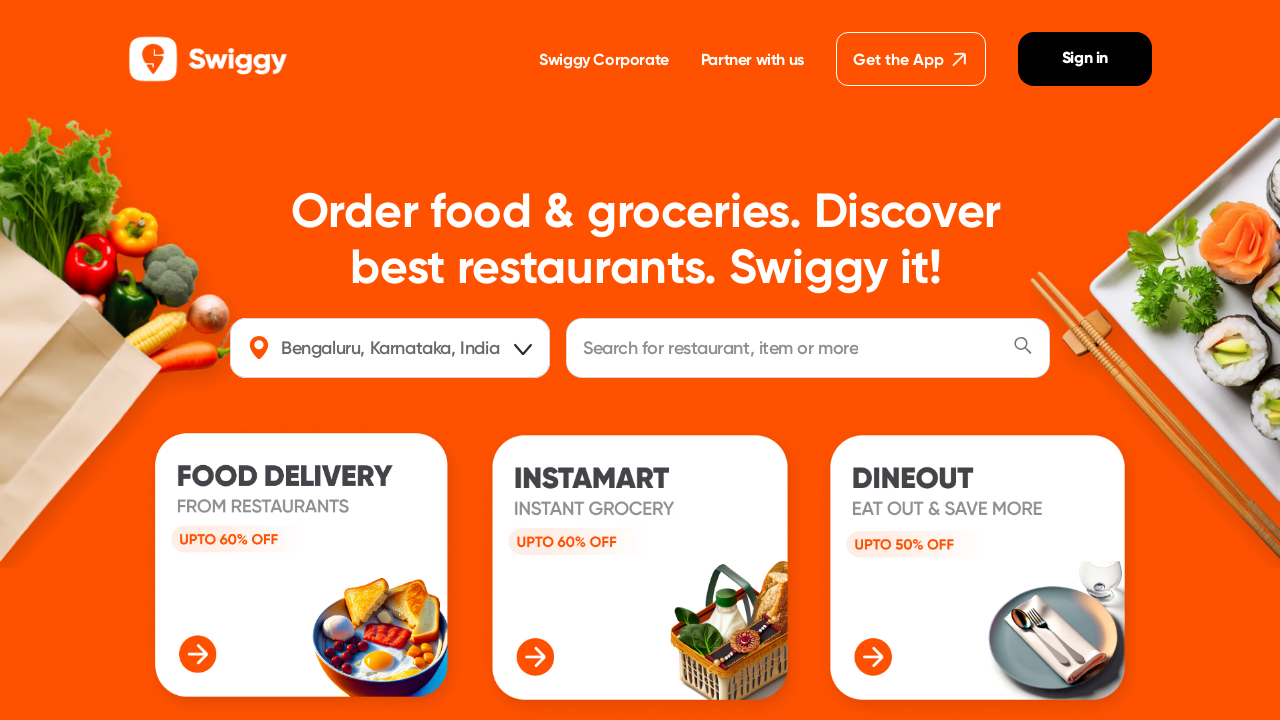

Retrieved page URL: https://www.swiggy.com/
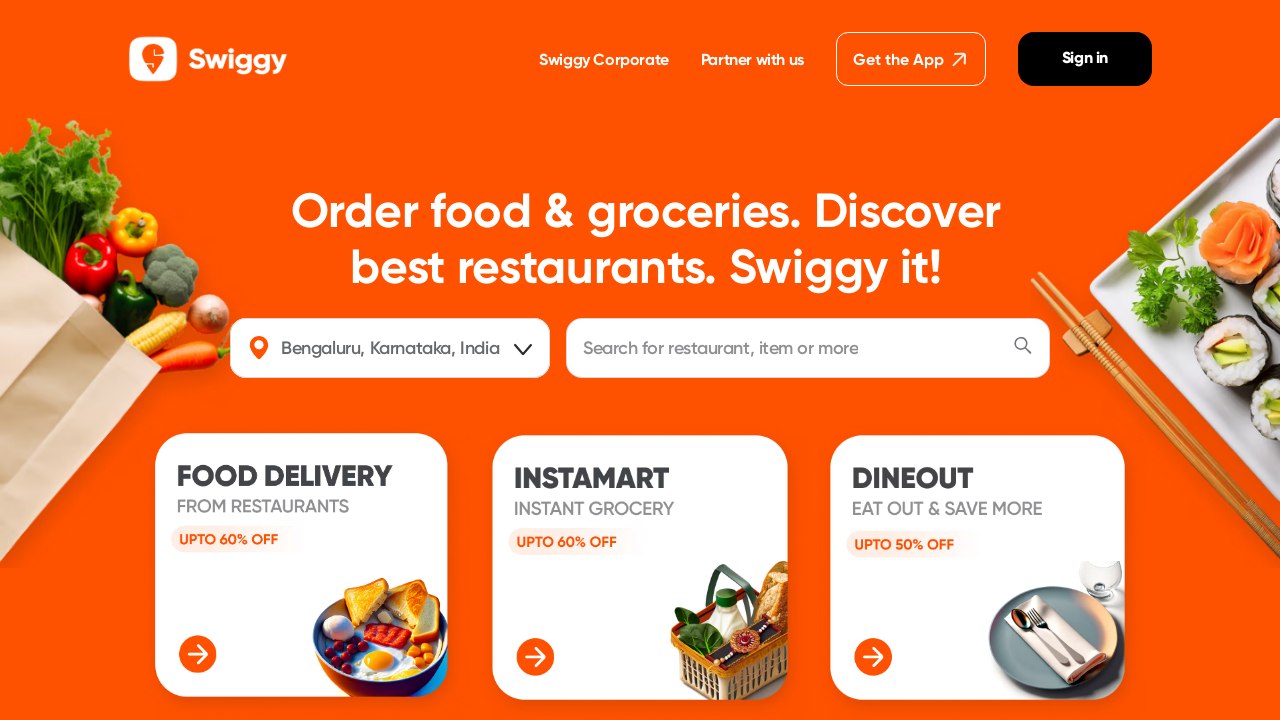

Refreshed the page using JavaScript
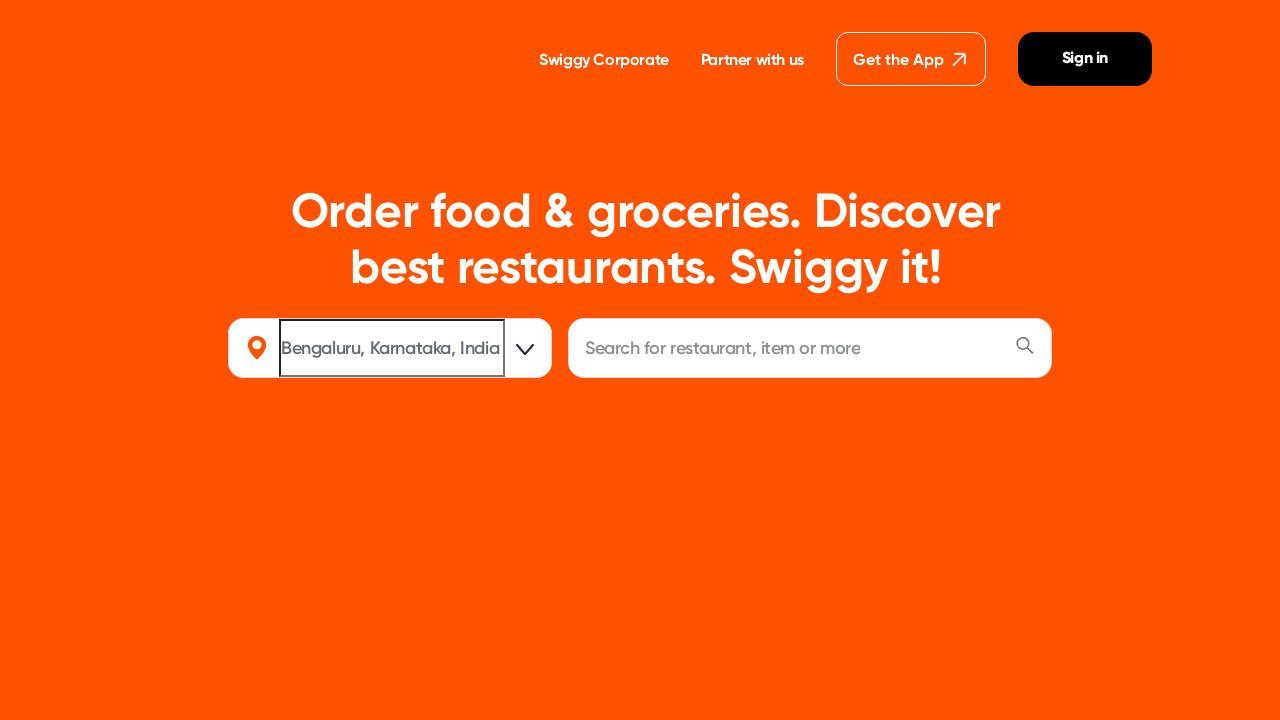

Page reload completed and network became idle
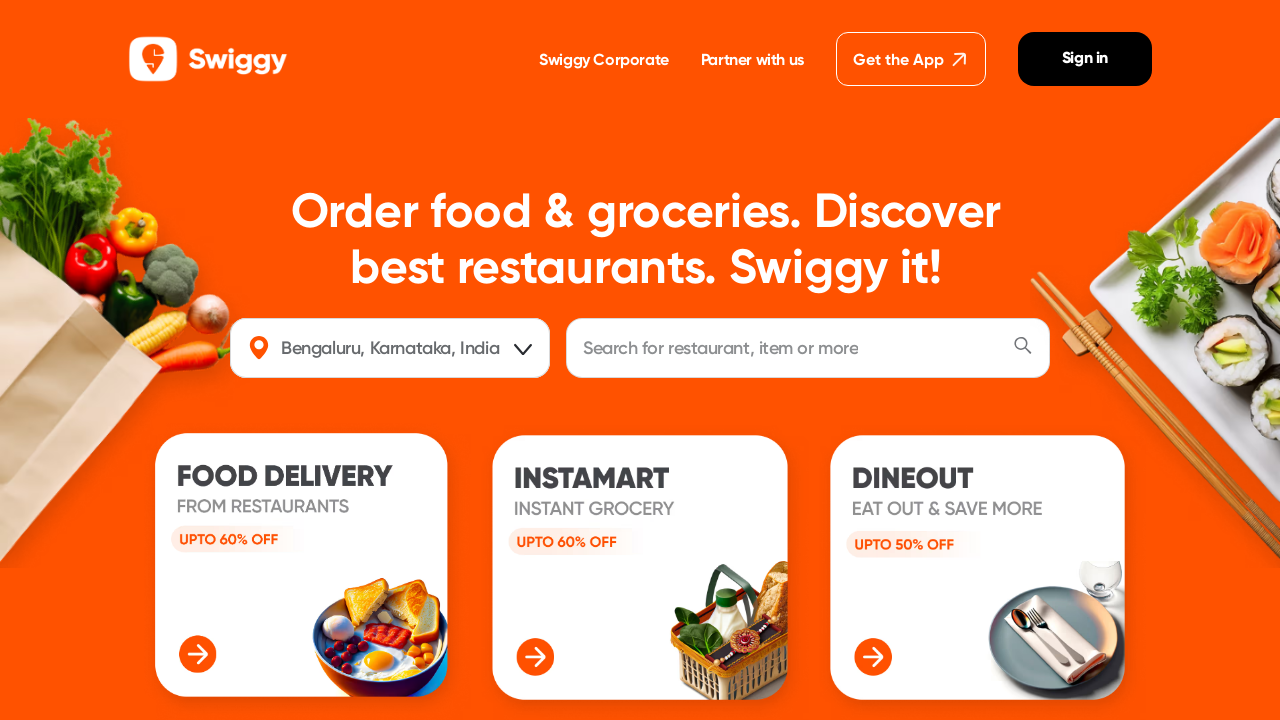

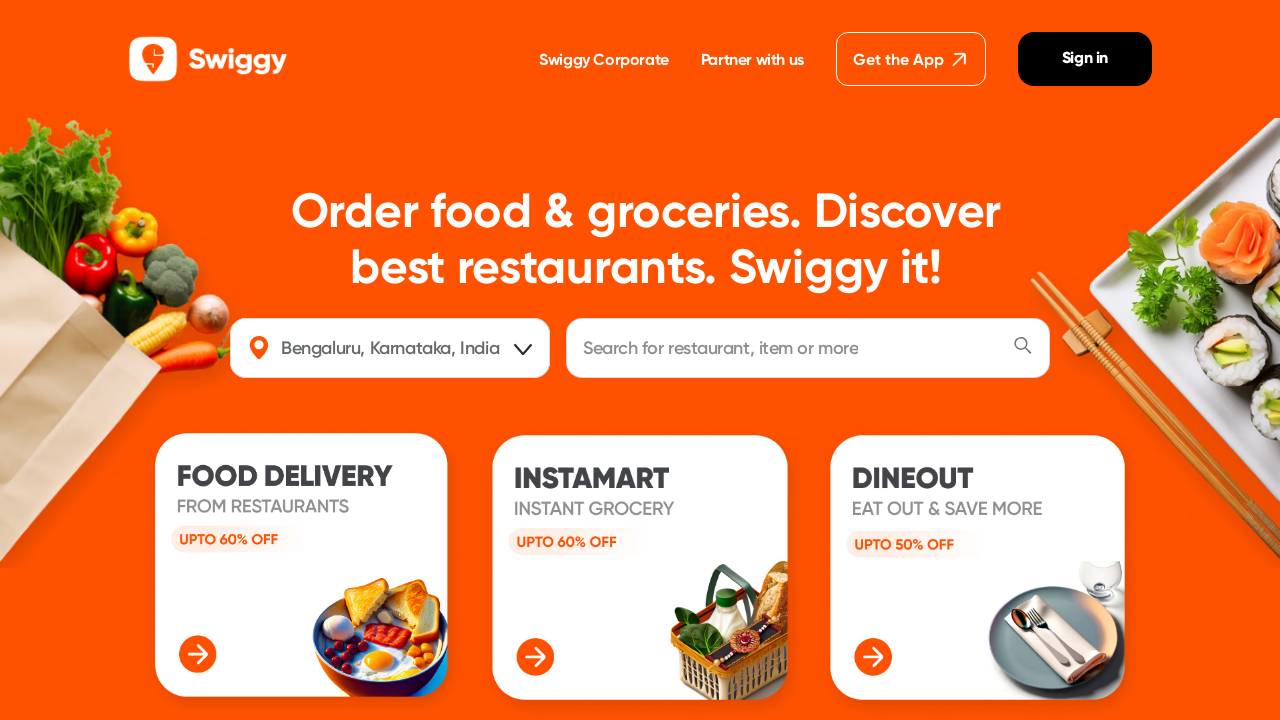